Tests basic form controls on a tutorial page by filling in first name and last name text fields, then verifying that gender radio buttons are enabled.

Starting URL: https://www.hyrtutorials.com/p/basic-controls.html

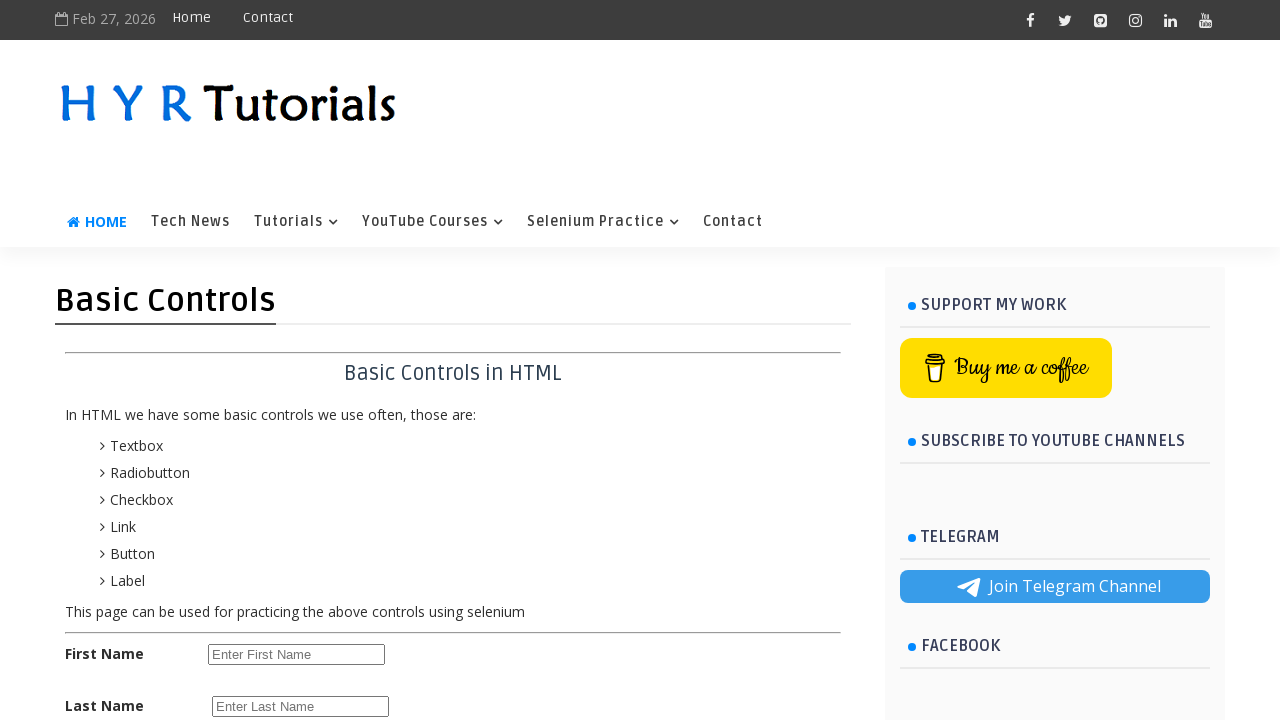

Filled first name textbox with 'Subash' on #firstName
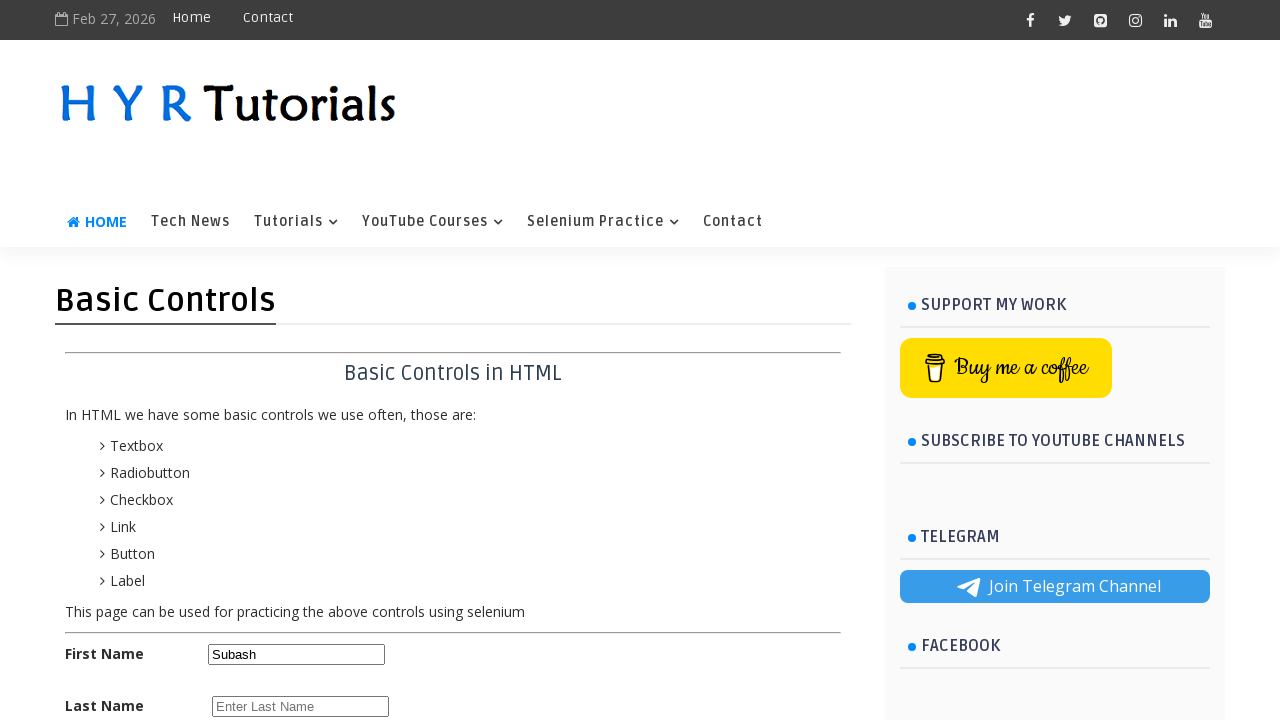

Filled last name textbox with 'Yelike' on #lastName
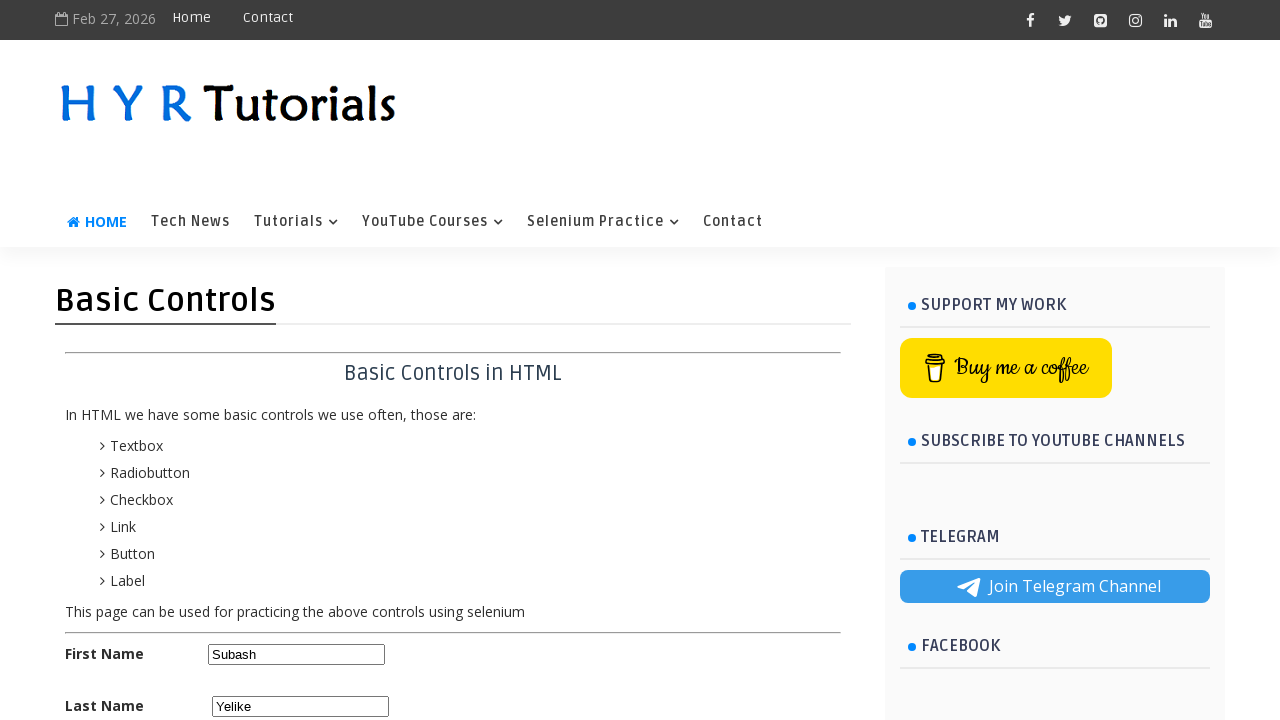

Located male radio button element
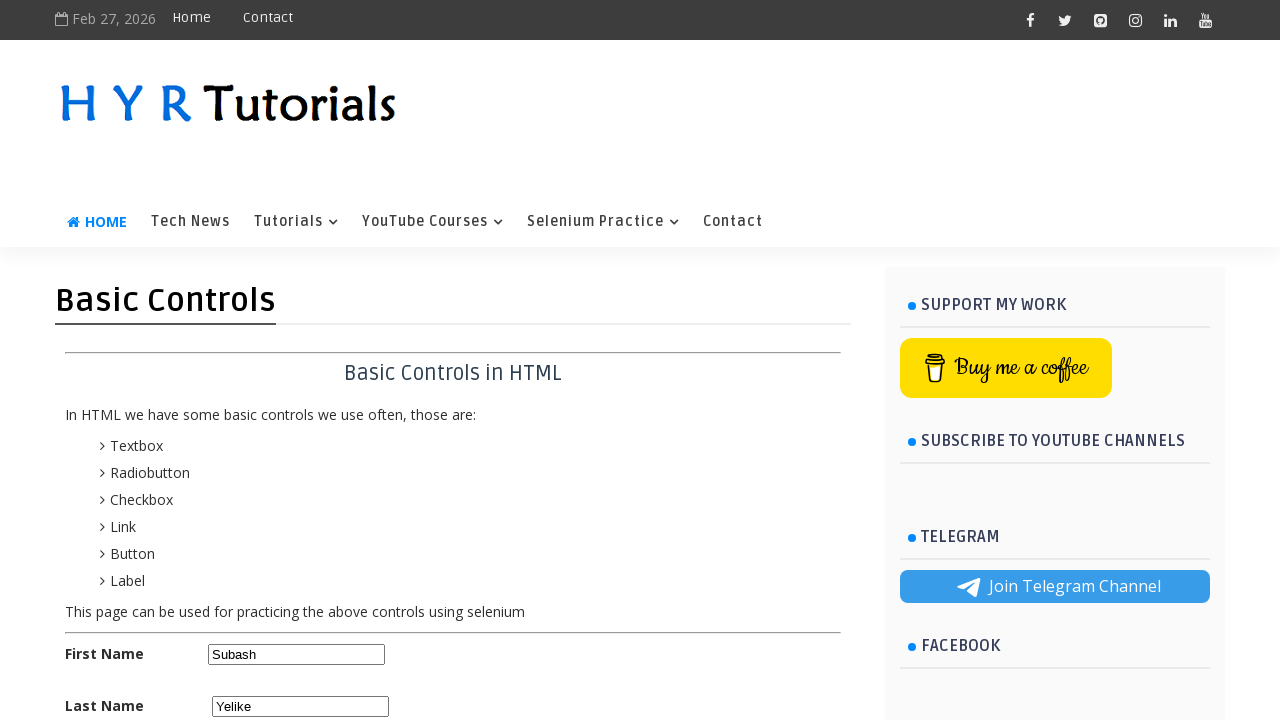

Verified male radio button is enabled
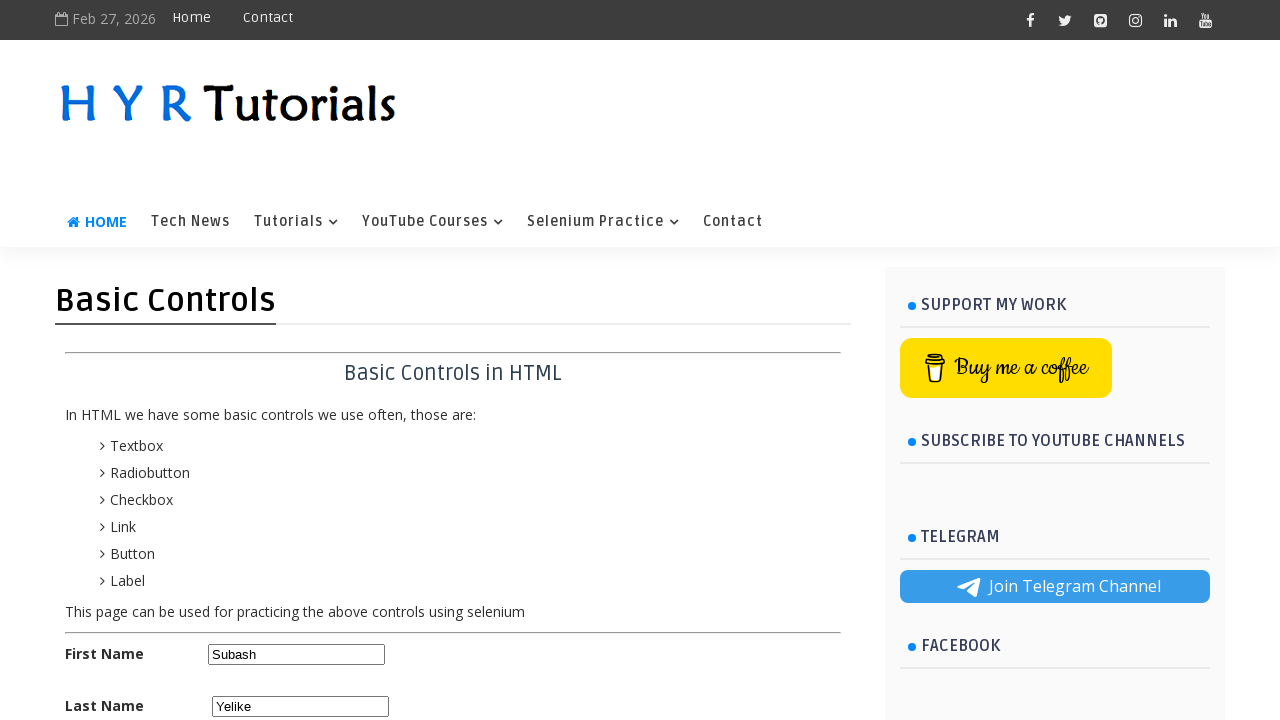

Located female radio button element
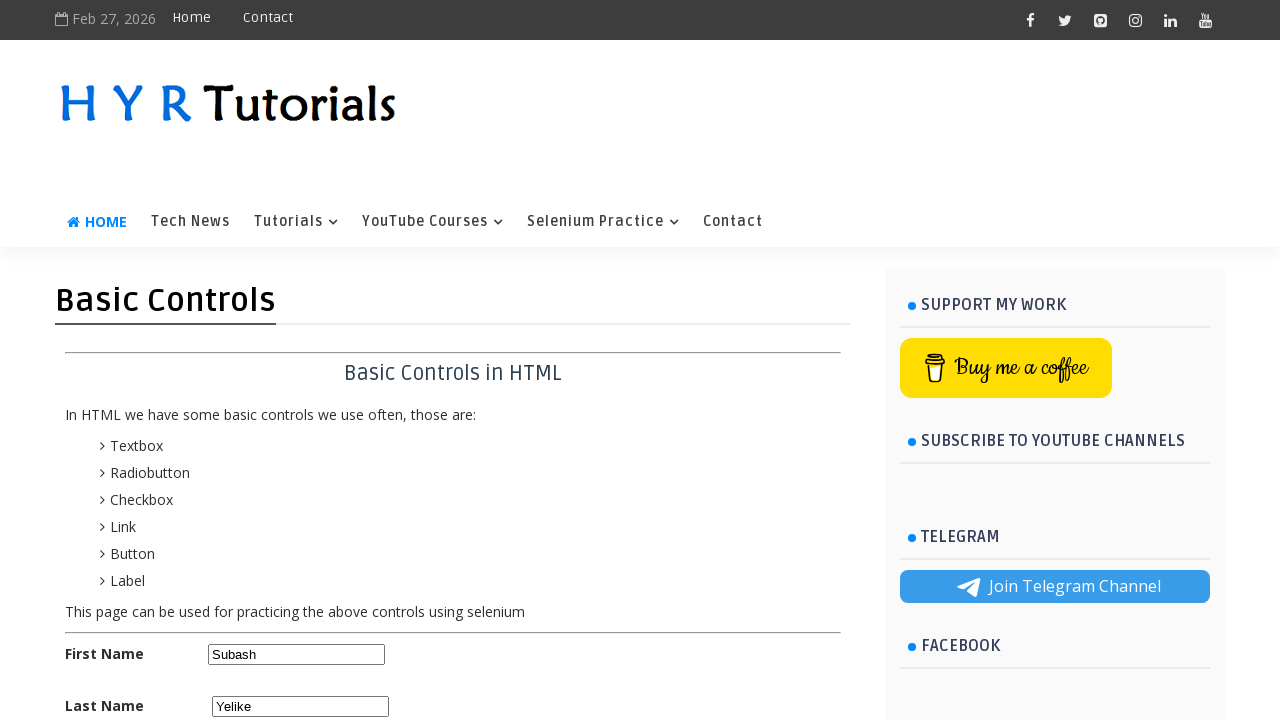

Verified female radio button is enabled
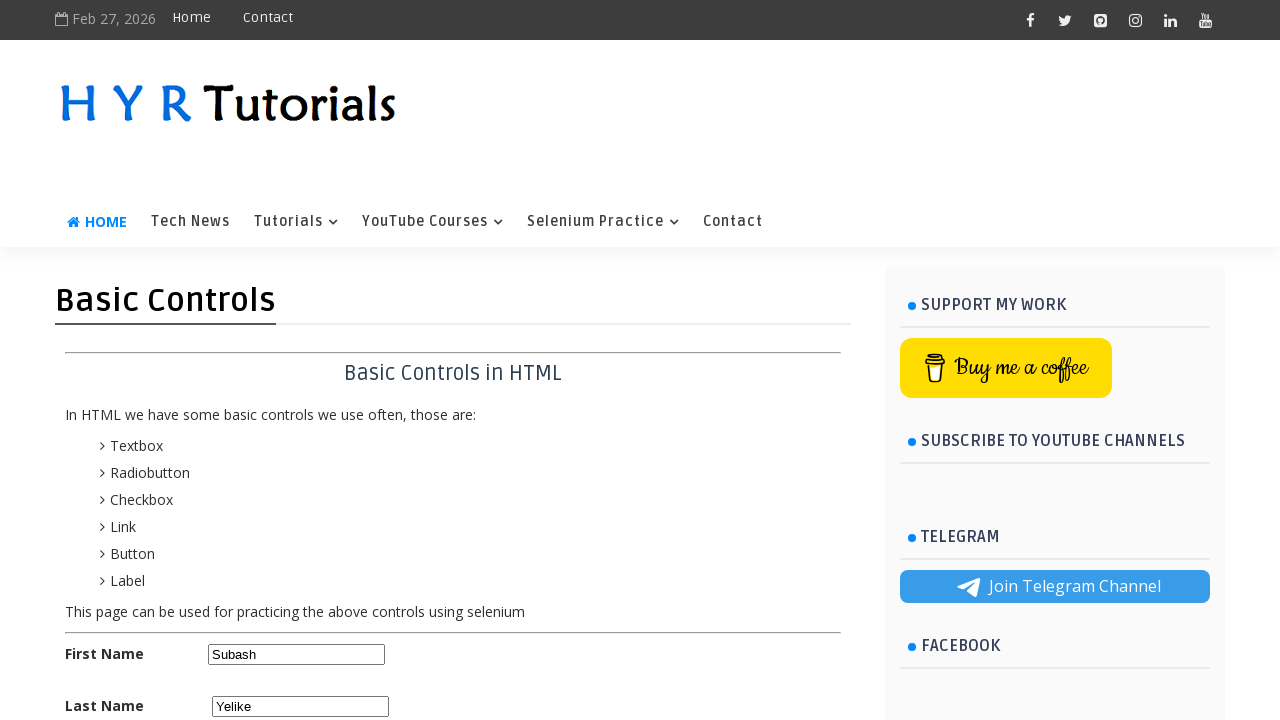

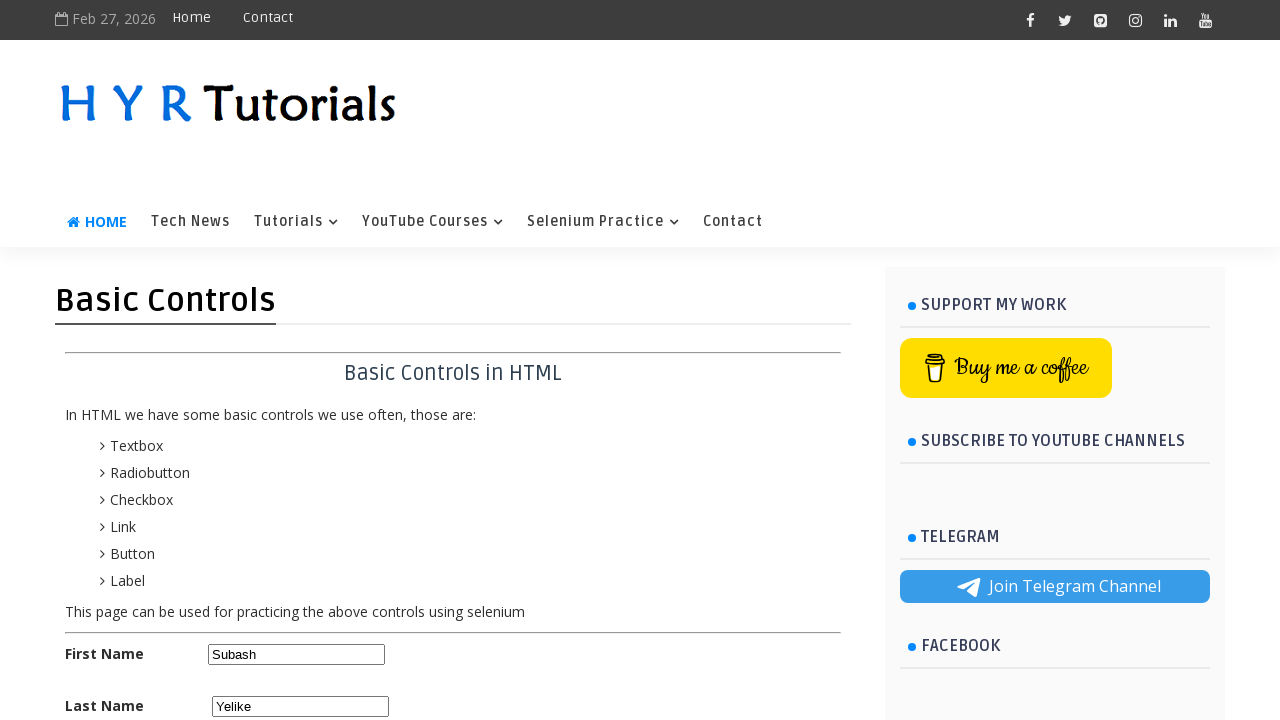